Tests explicit wait functionality on a practice page by waiting for a price to change to $100, clicking a book button, calculating a mathematical answer based on a displayed value, and submitting the form.

Starting URL: http://suninjuly.github.io/explicit_wait2.html

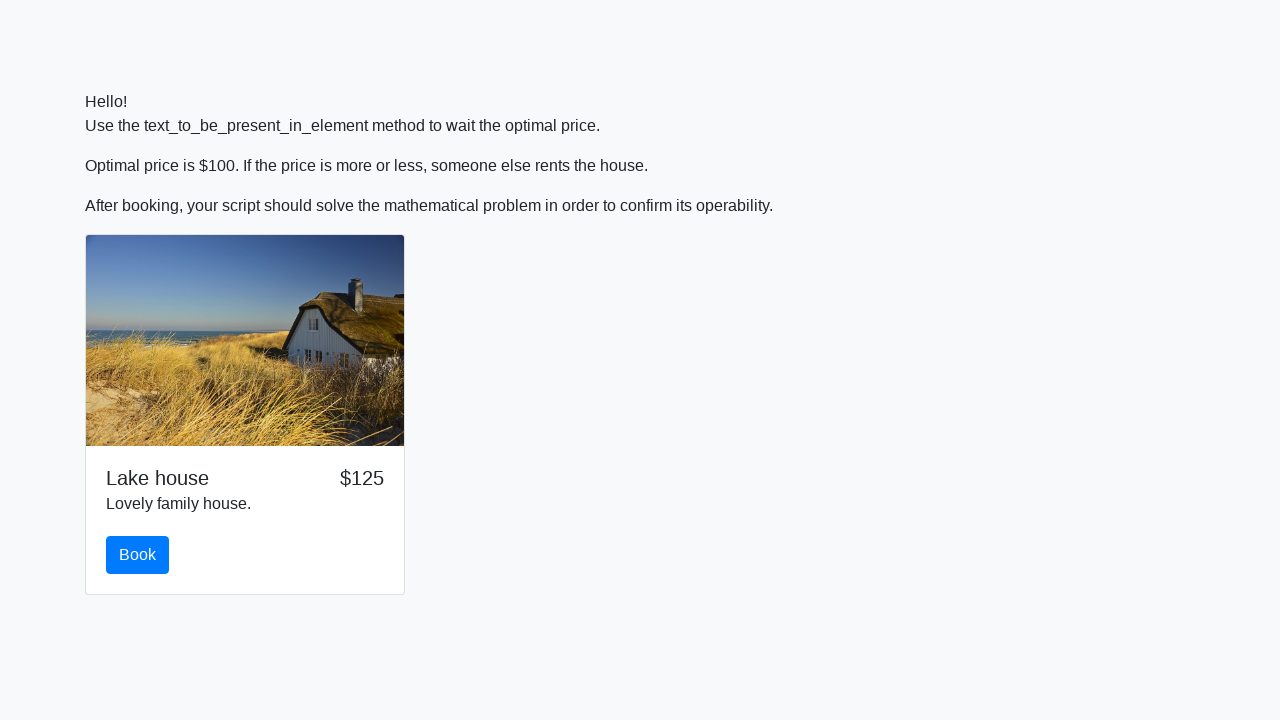

Waited for price to change to $100
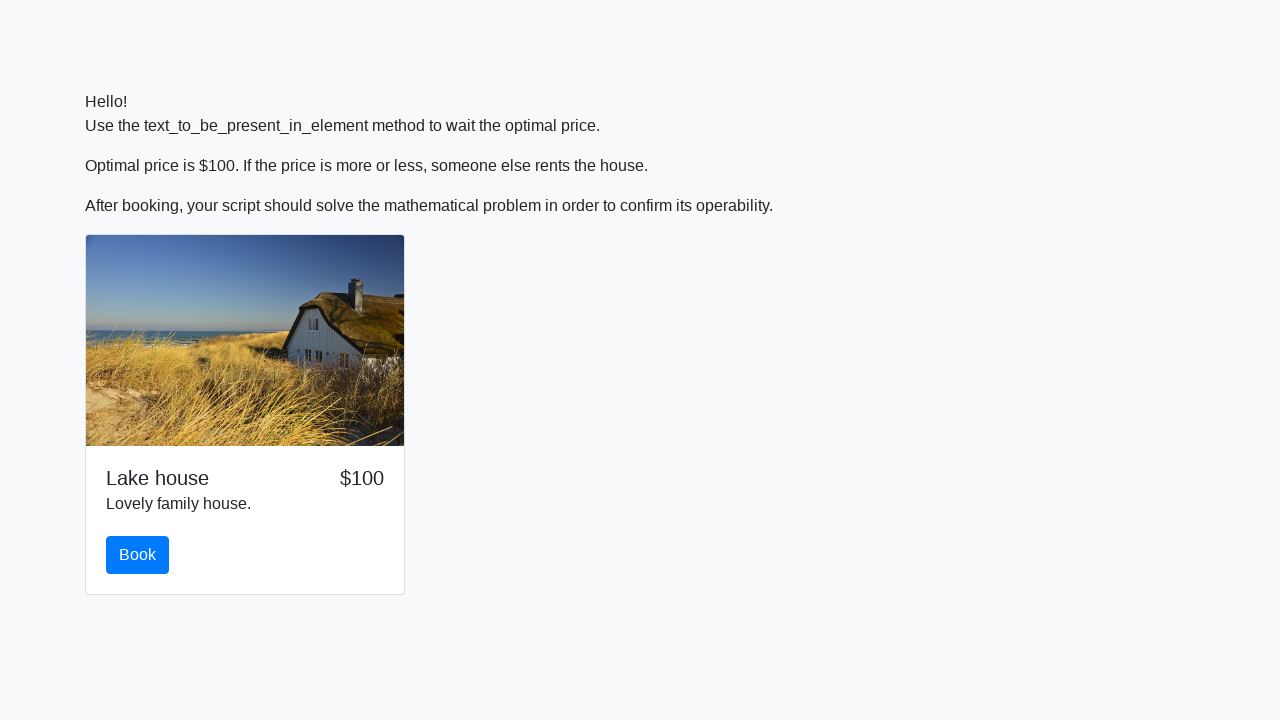

Clicked the book button at (138, 555) on #book
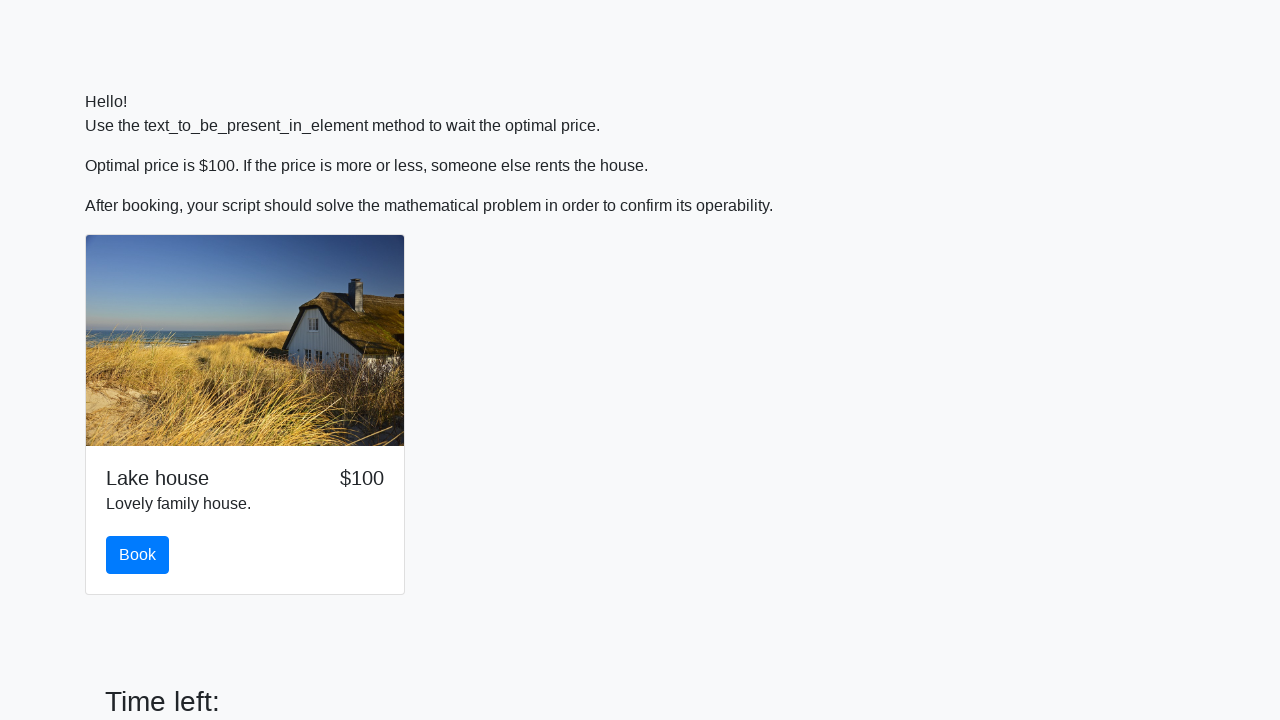

Retrieved input value: 601
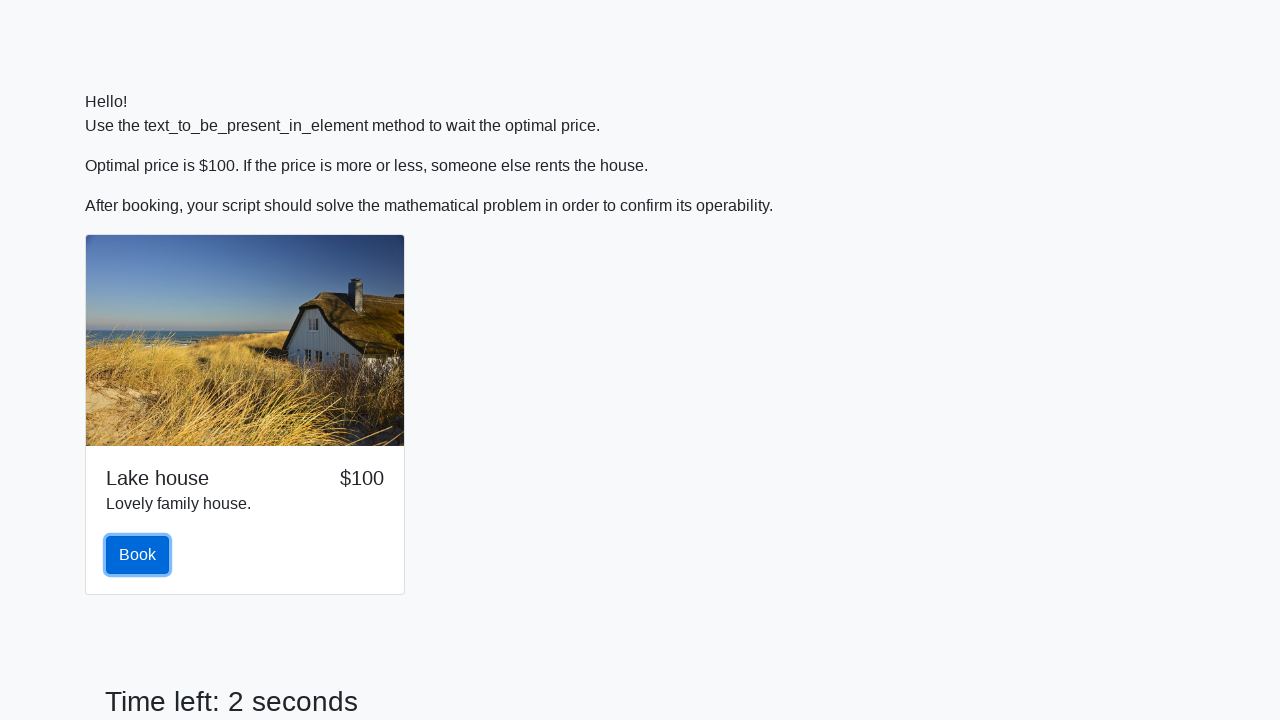

Calculated mathematical answer: 2.282517958364246
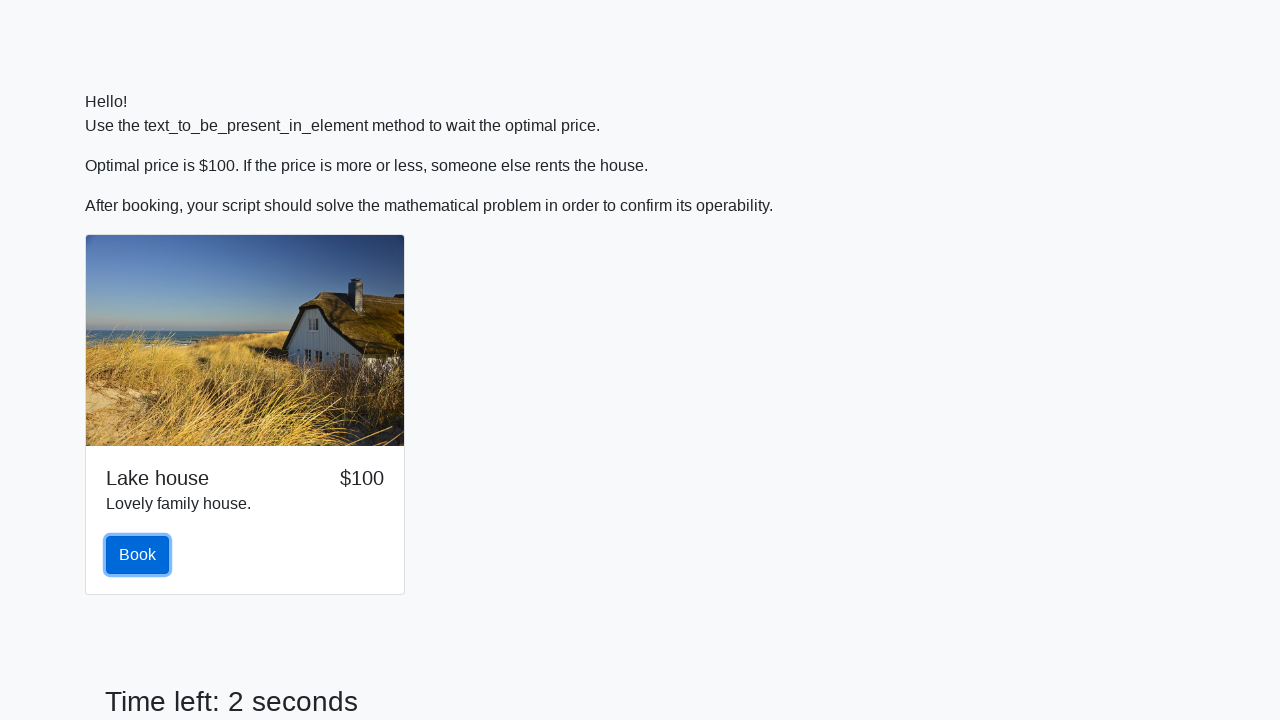

Filled answer field with calculated value on #answer
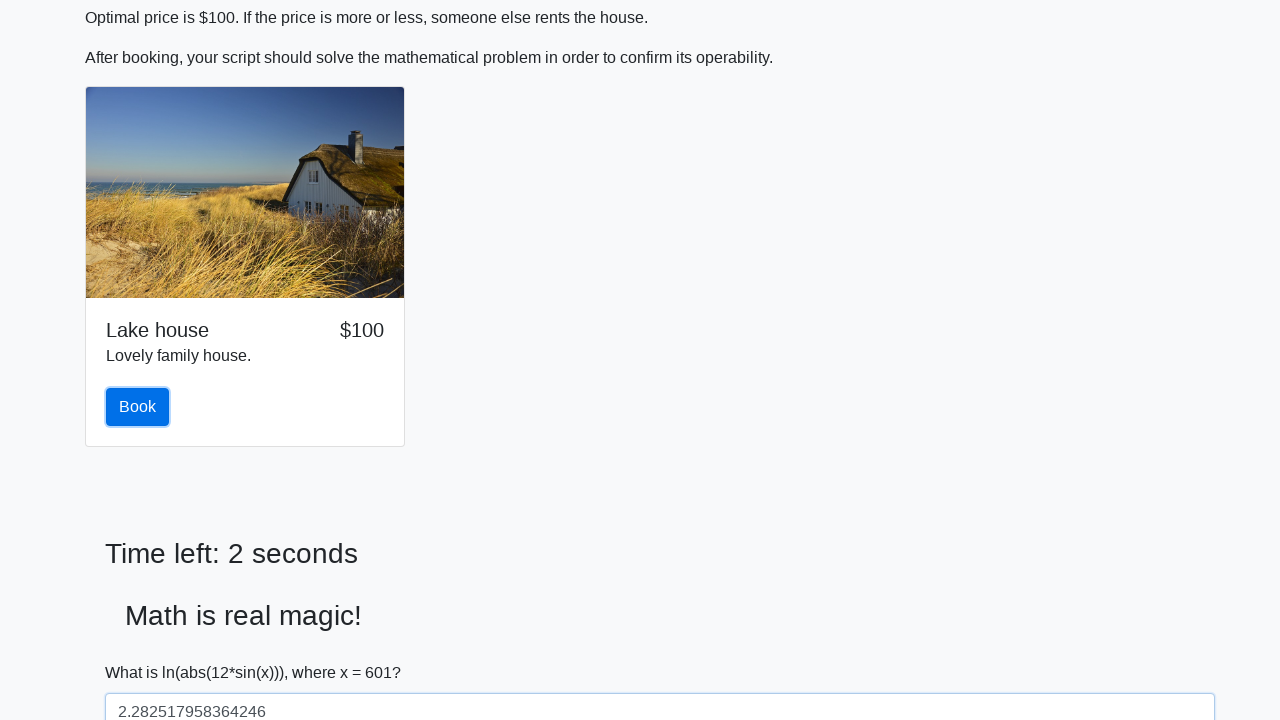

Clicked submit button to submit the form at (143, 651) on [type='submit']
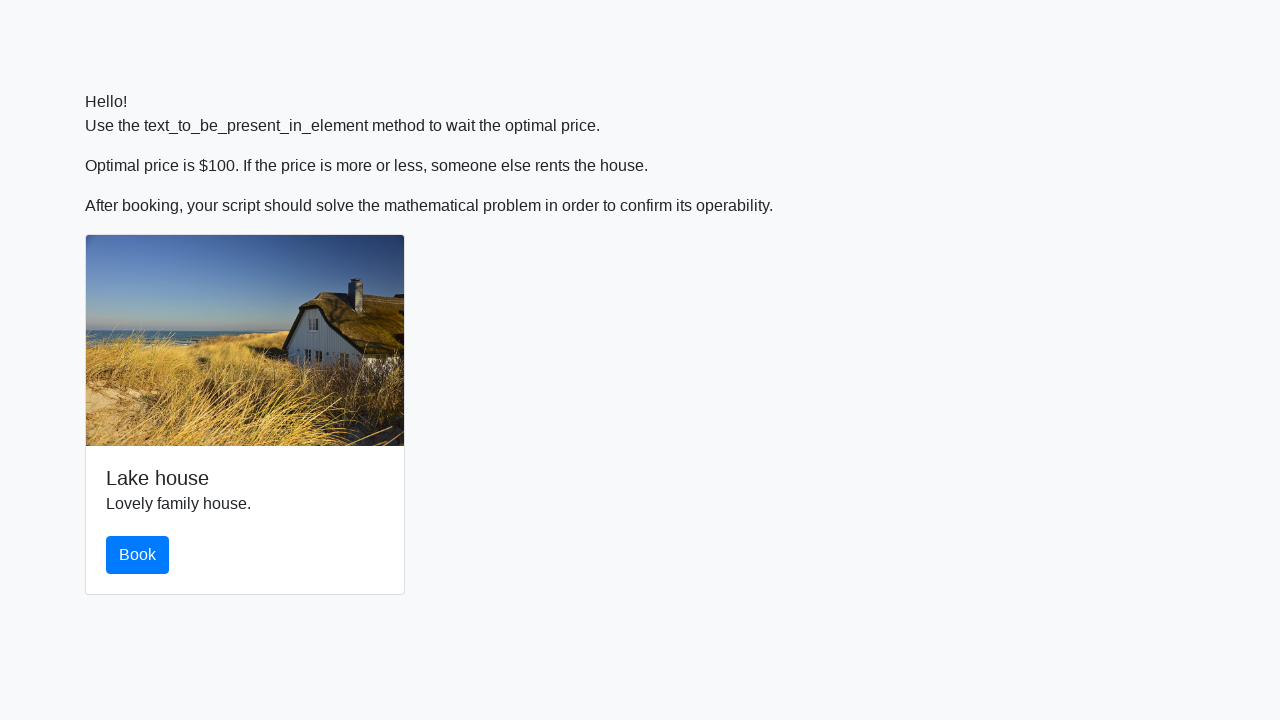

Waited for form submission to complete
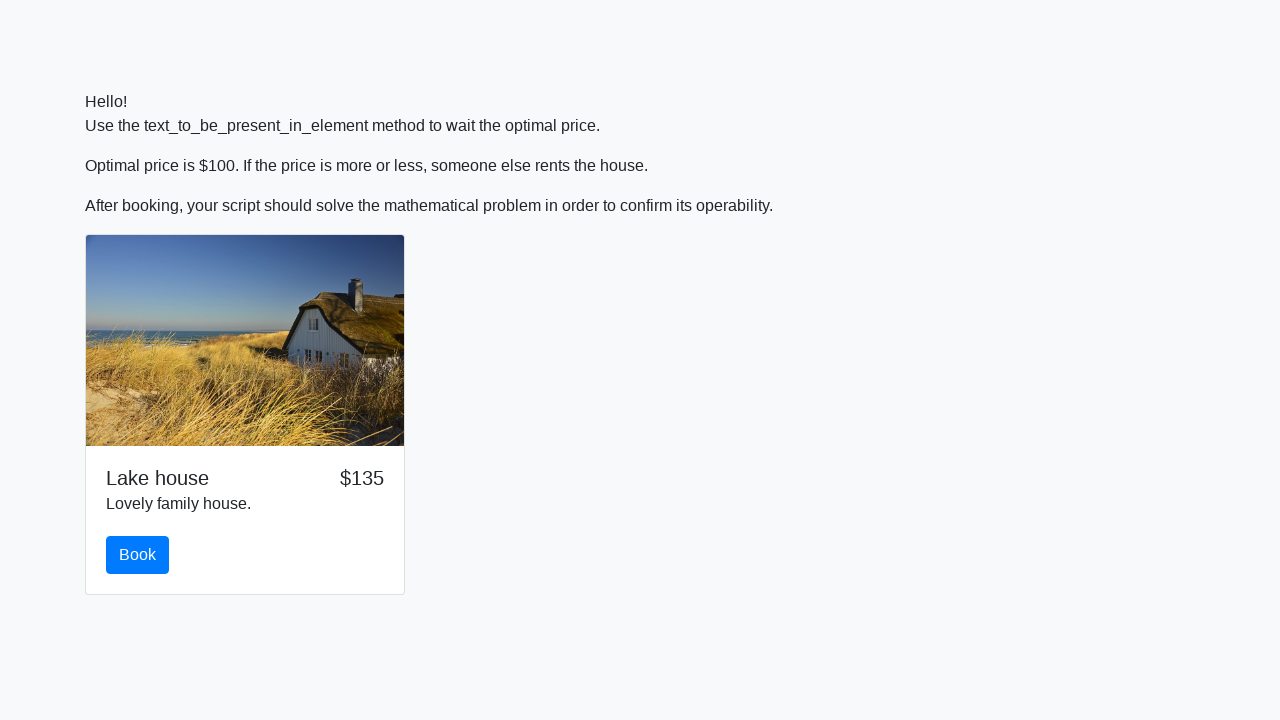

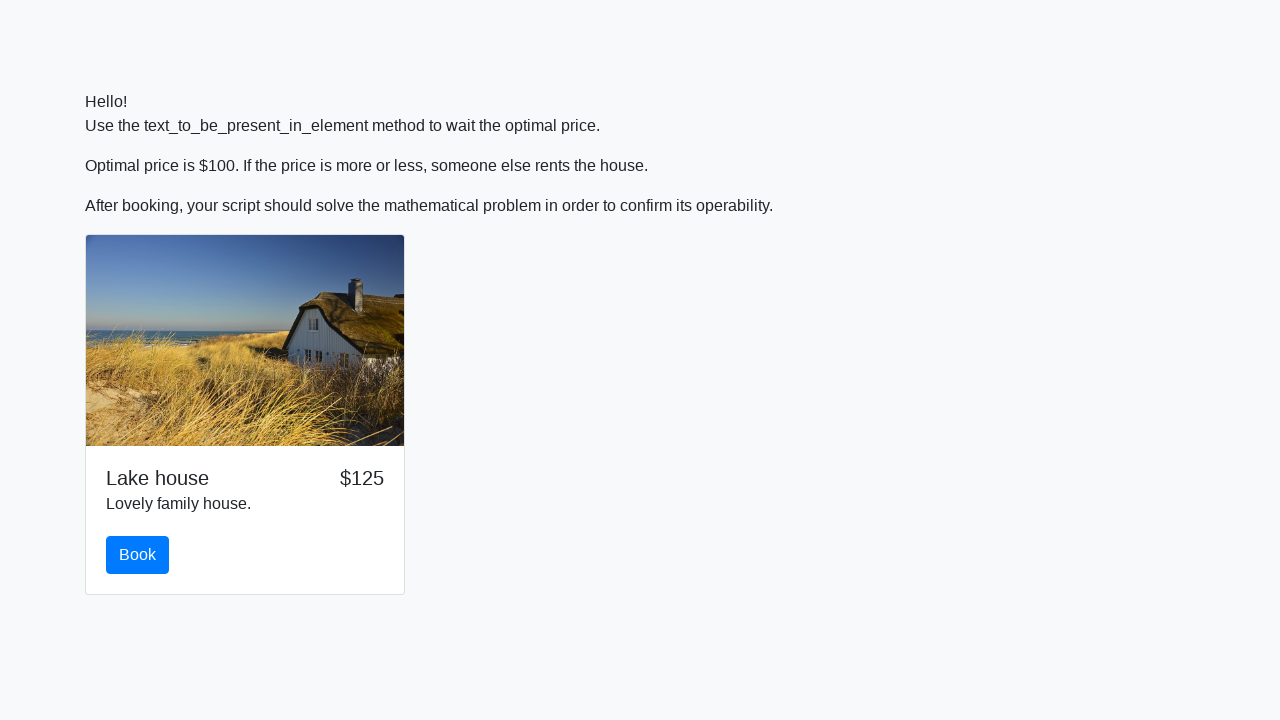